Navigates to 91mobiles.com and verifies that link elements are present on the page

Starting URL: https://www.91mobiles.com/

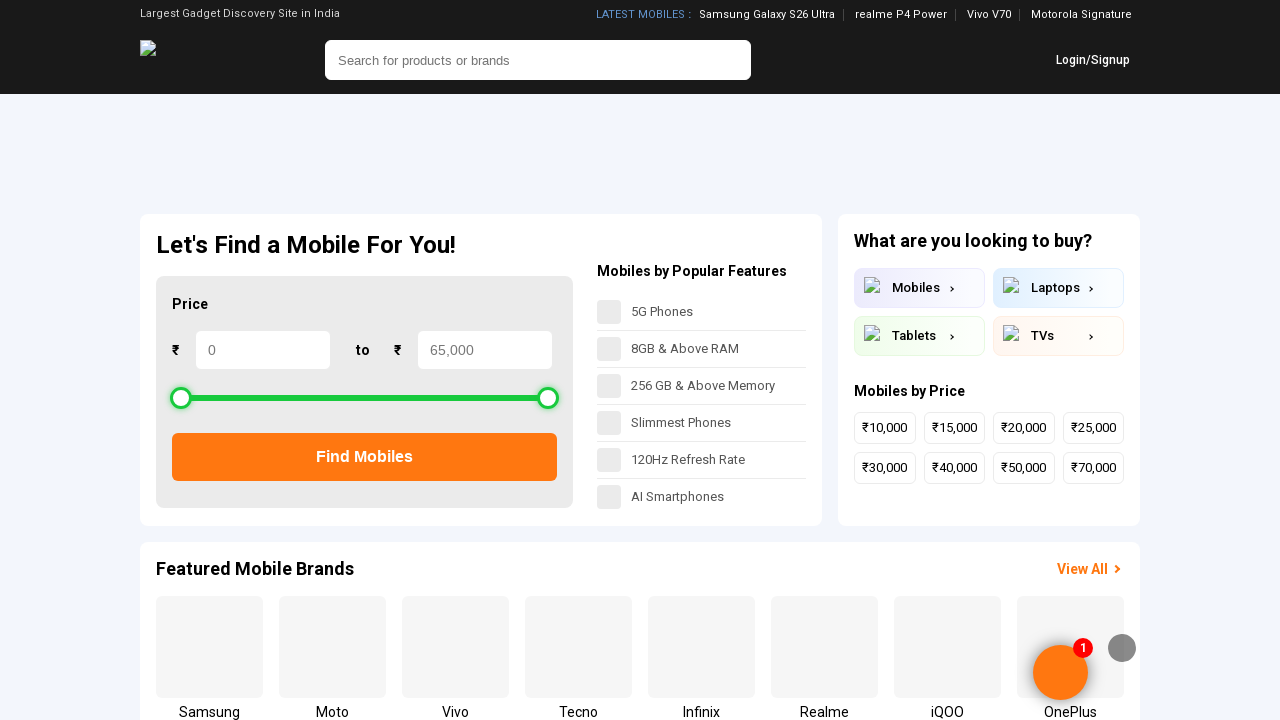

Waited for link elements to load on 91mobiles.com
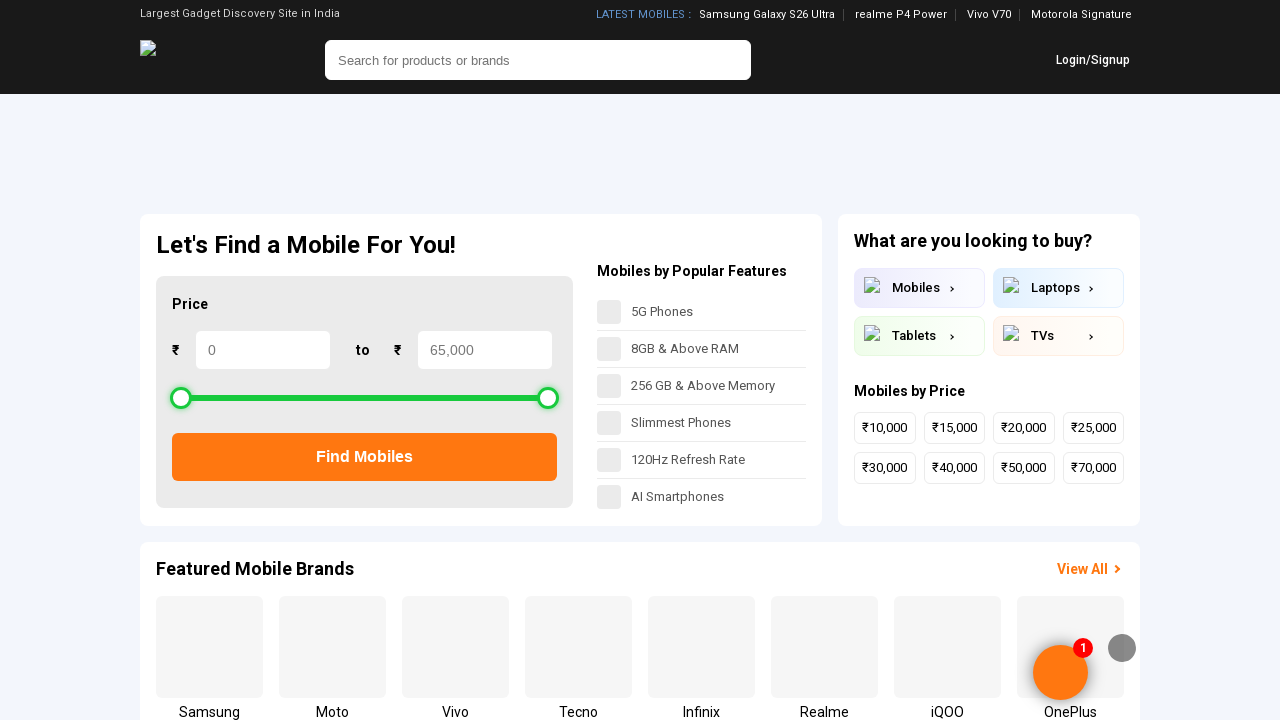

Located all link elements on the page
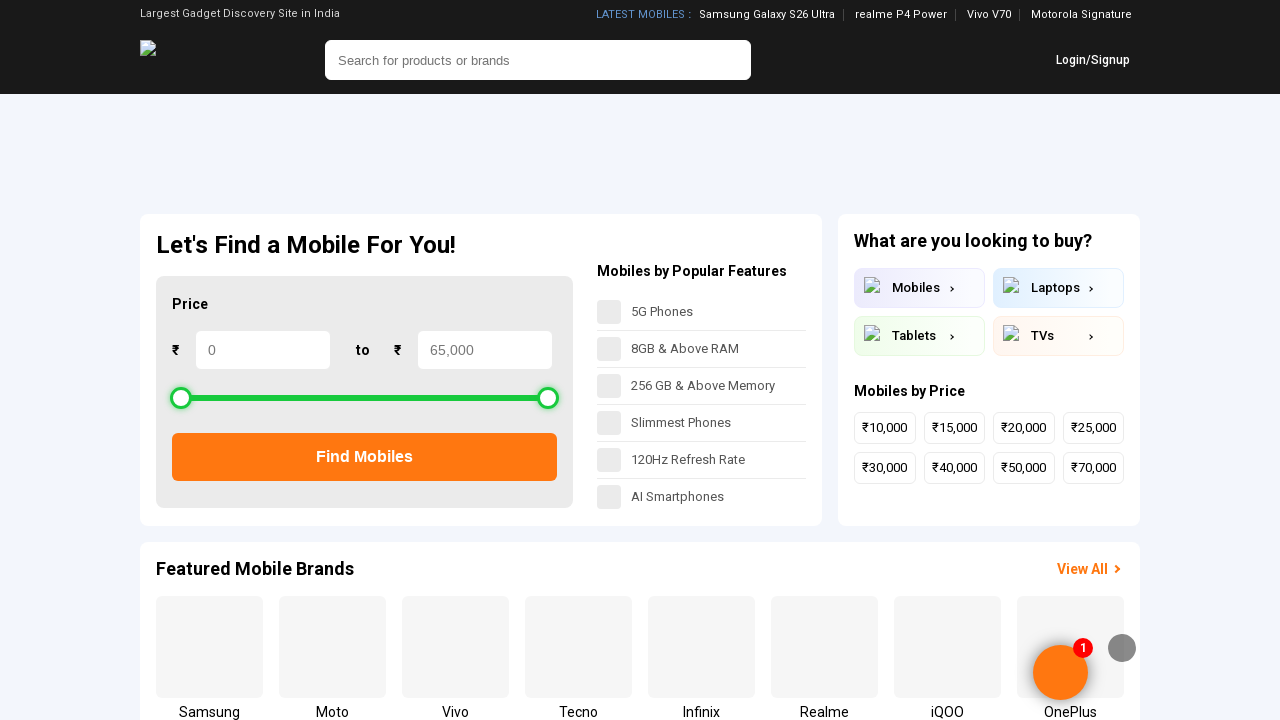

Verified that multiple link elements are present on the page
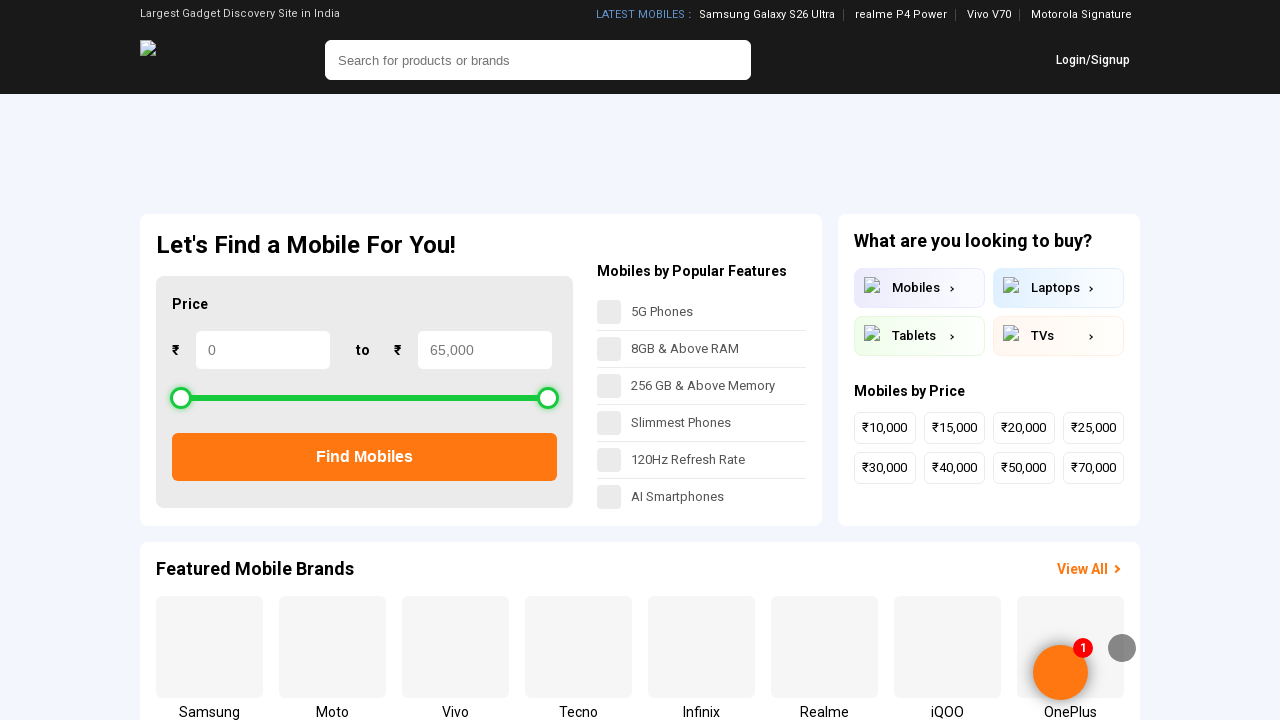

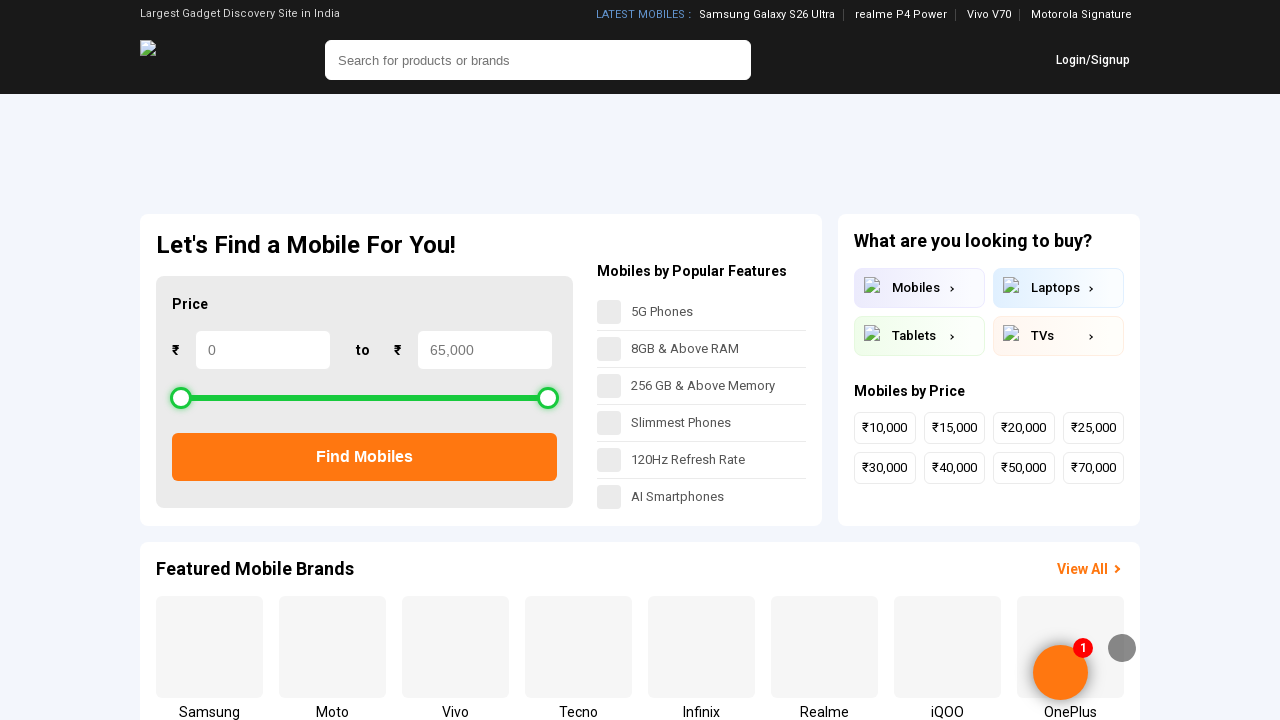